Tests filling out a user registration form on ParaBank demo site with personal details including name, address, phone, SSN, and account credentials.

Starting URL: https://parabank.parasoft.com/parabank/register.htm

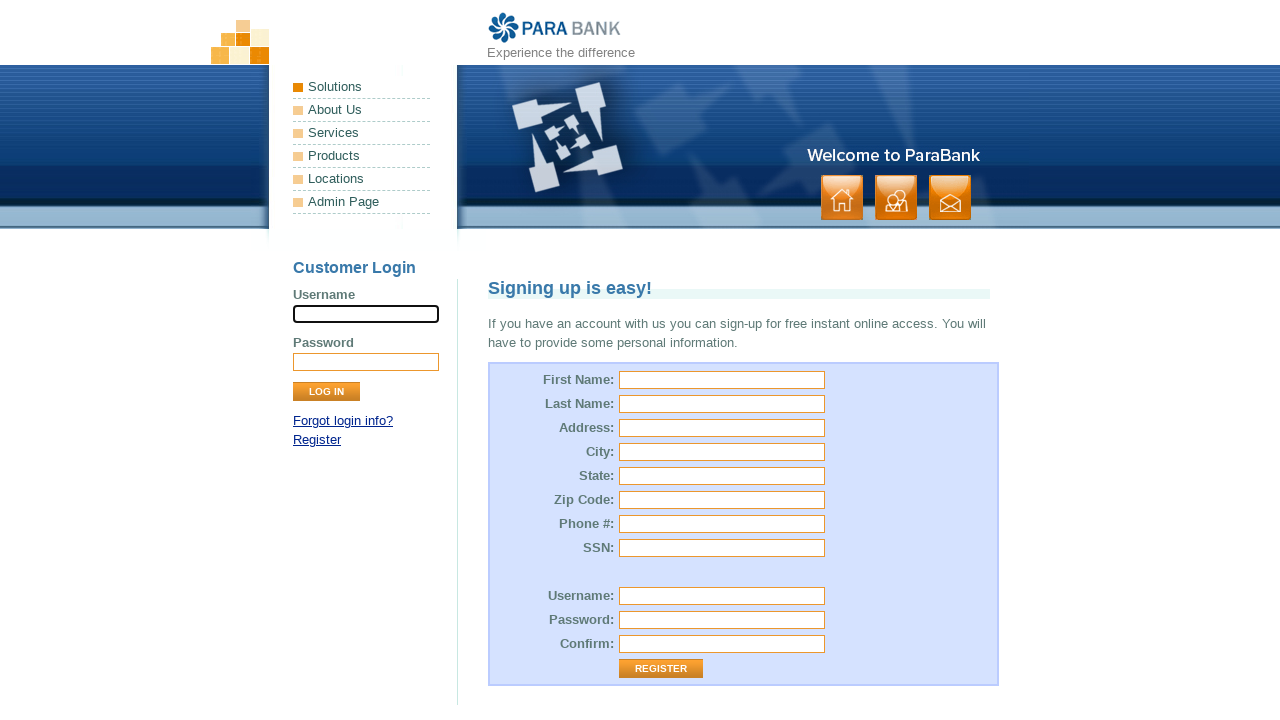

Filled first name field with 'Marcus' on #customer\.firstName
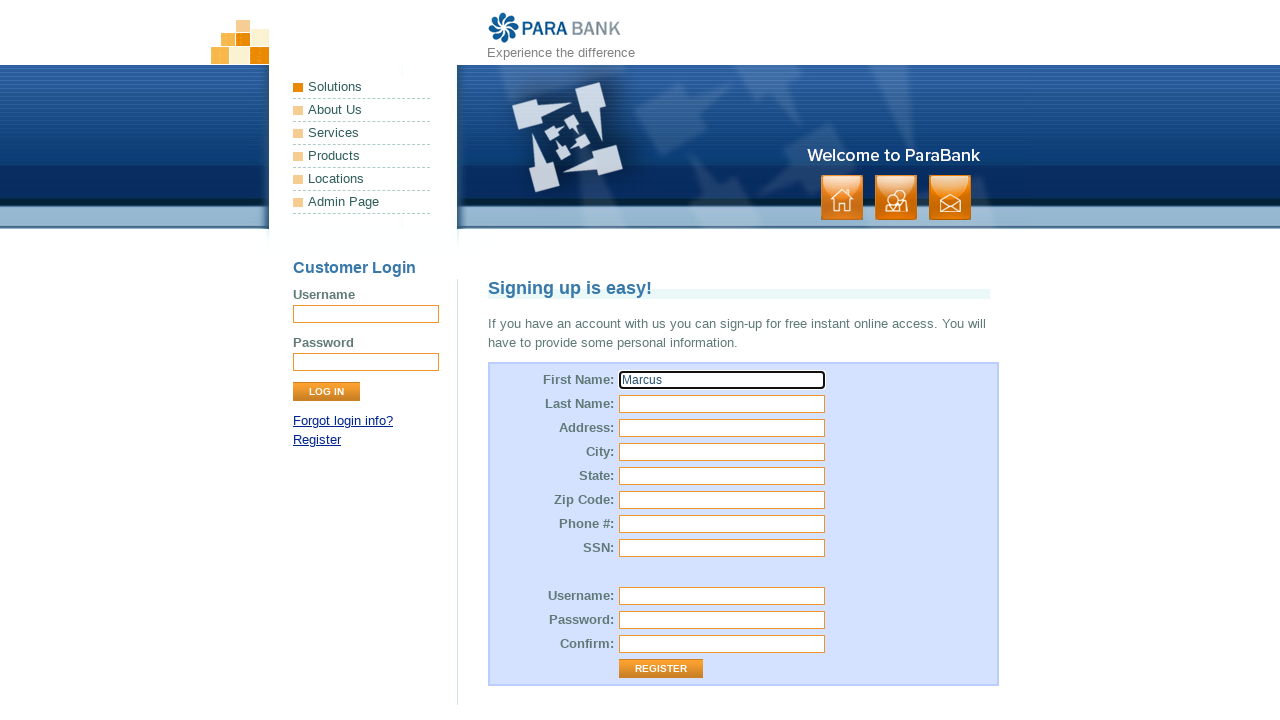

Filled last name field with 'Wellington' on #customer\.lastName
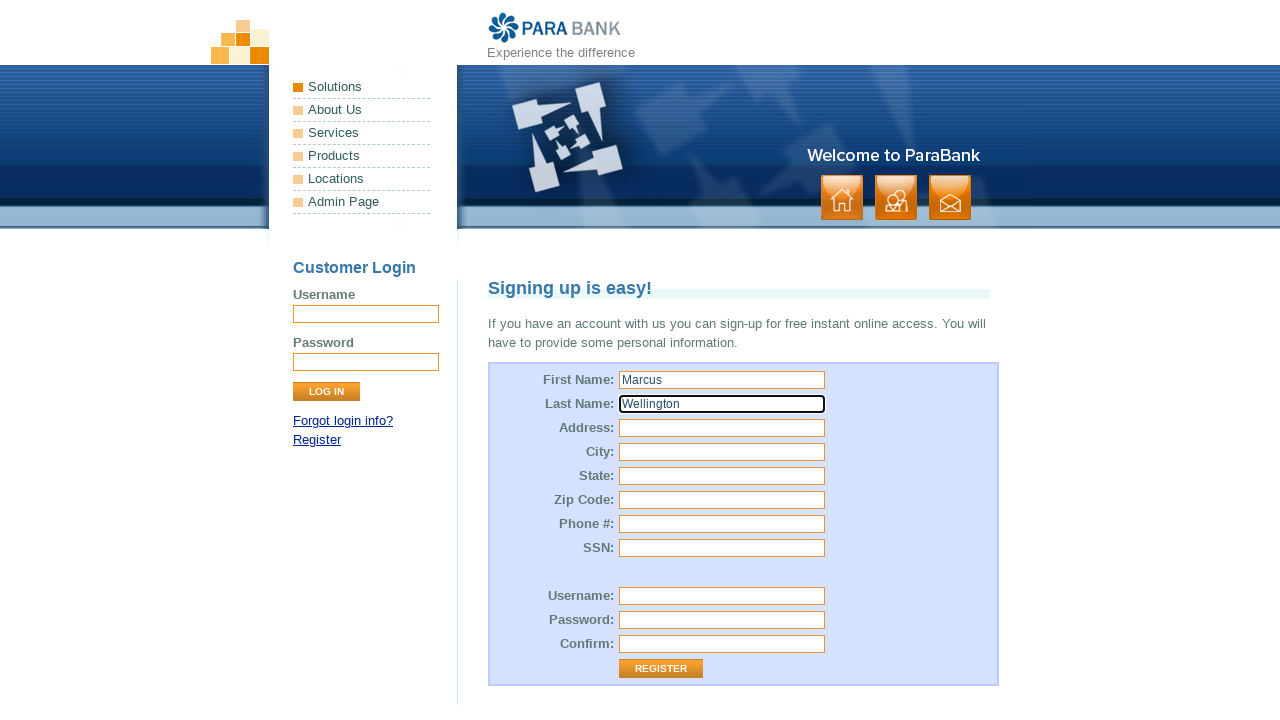

Filled street address field with '4521 Oak Ridge Drive' on input[name='customer.address.street']
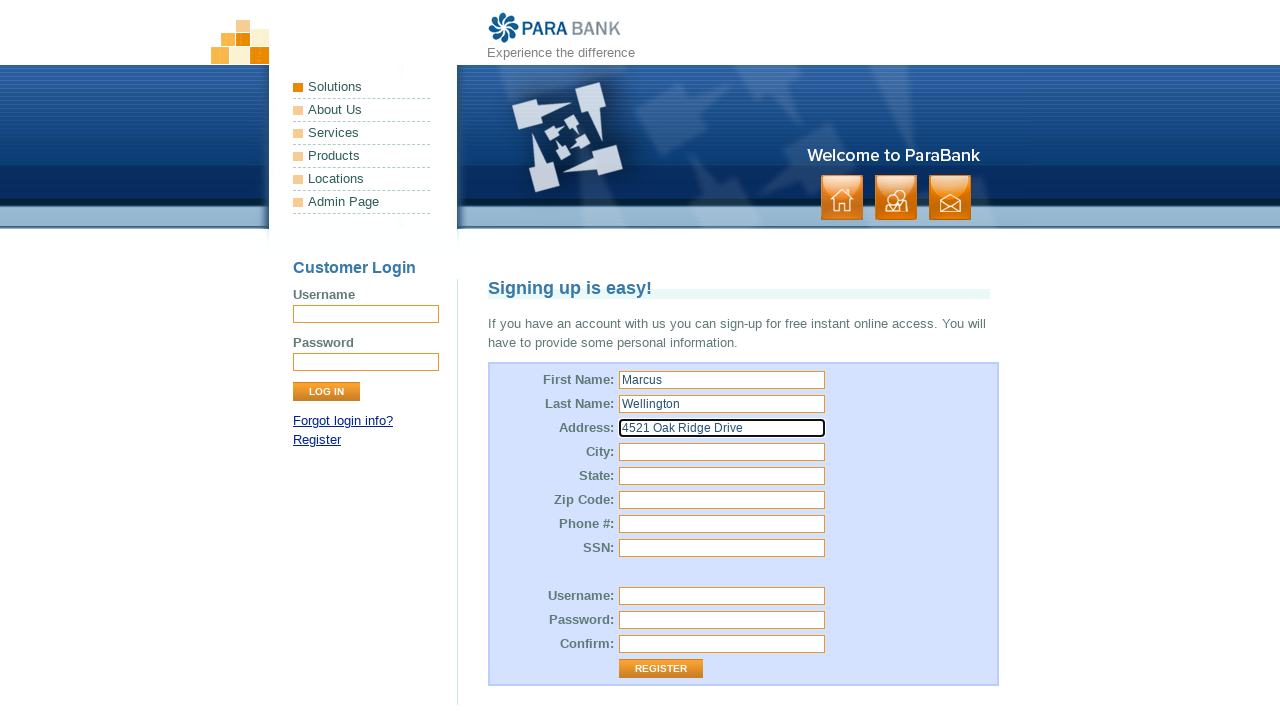

Filled city field with 'Denver' on input[name='customer.address.city']
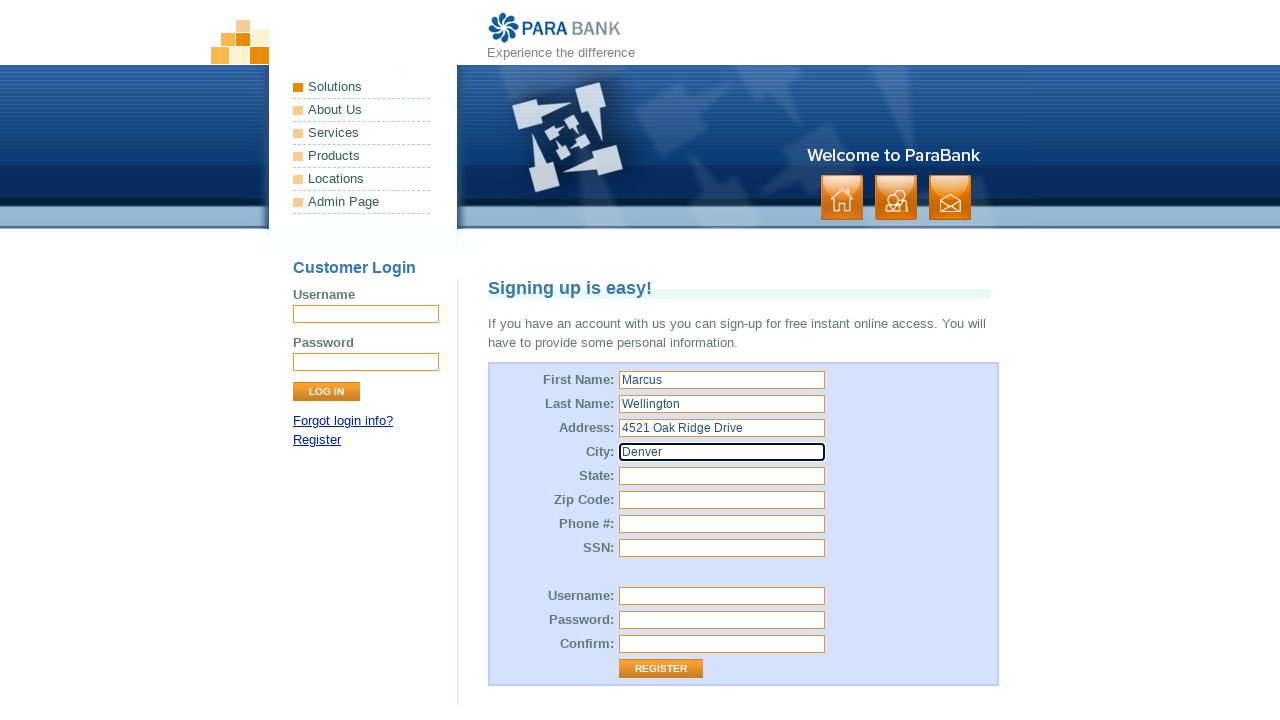

Filled state field with 'Colorado' on #customer\.address\.state
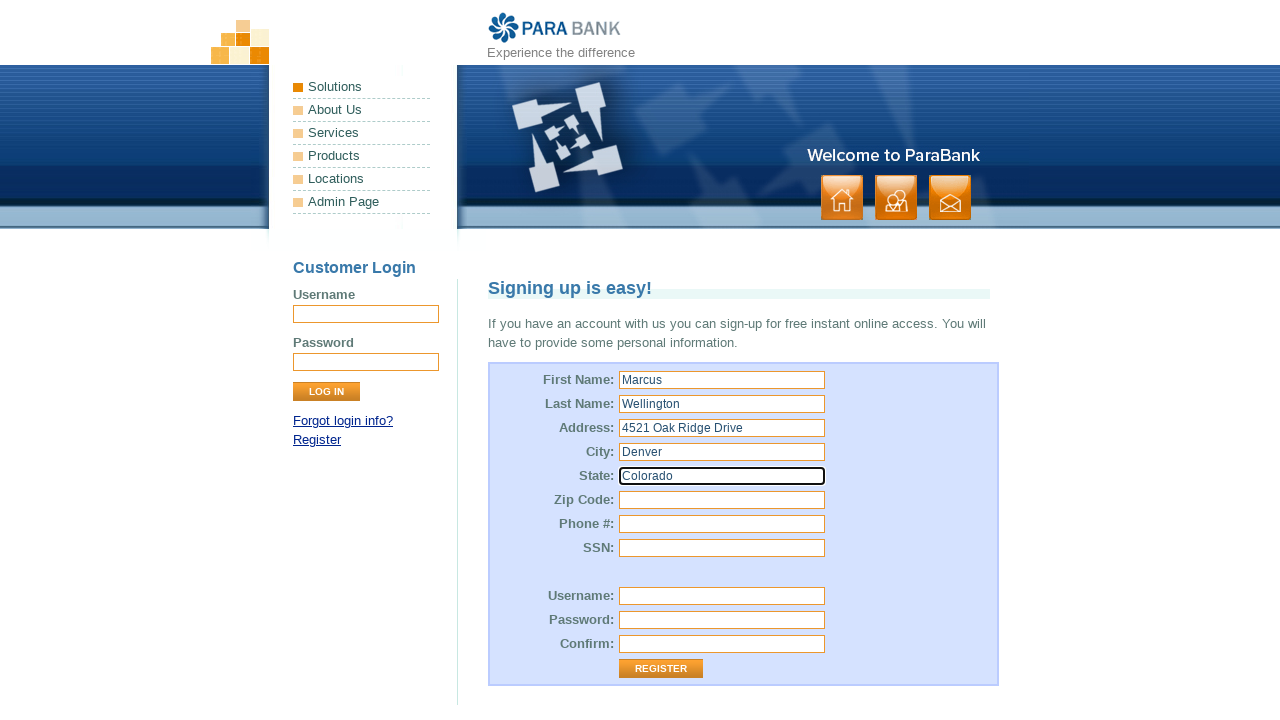

Filled zip code field with '80202' on #customer\.address\.zipCode
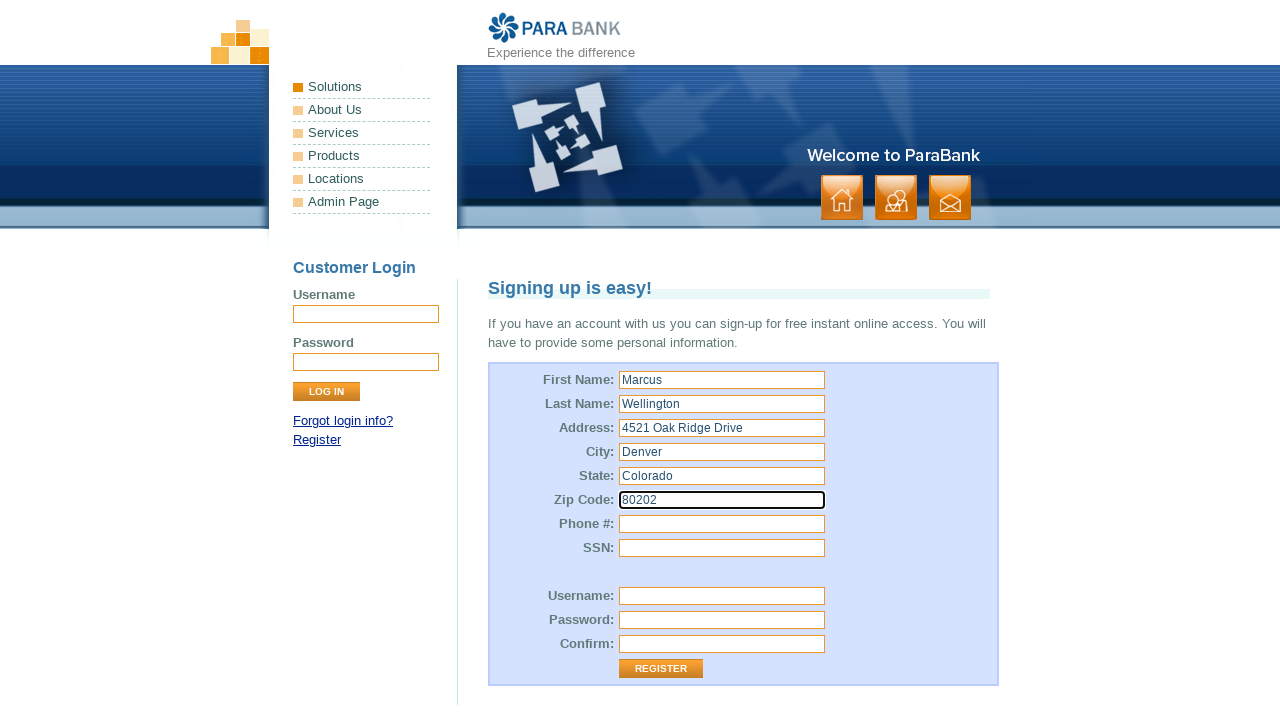

Filled phone number field with '303-555-8742' on #customer\.phoneNumber
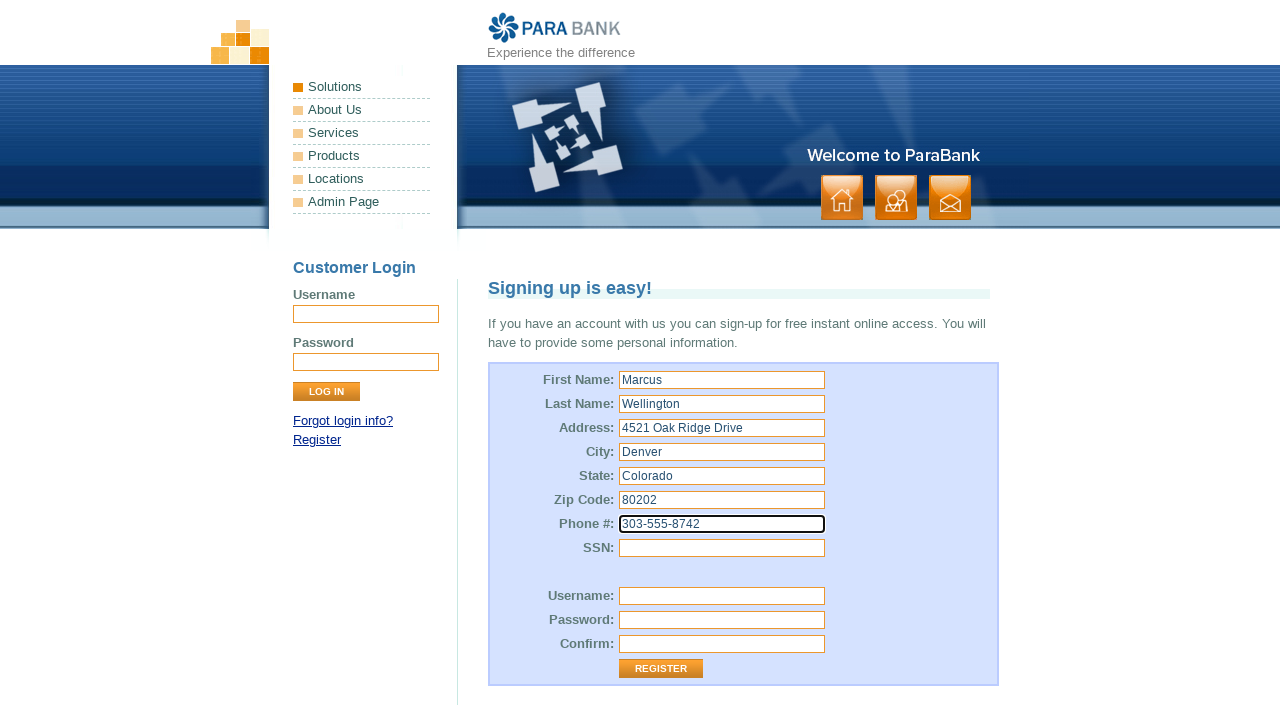

Filled SSN field with '987-65-4321' on #customer\.ssn
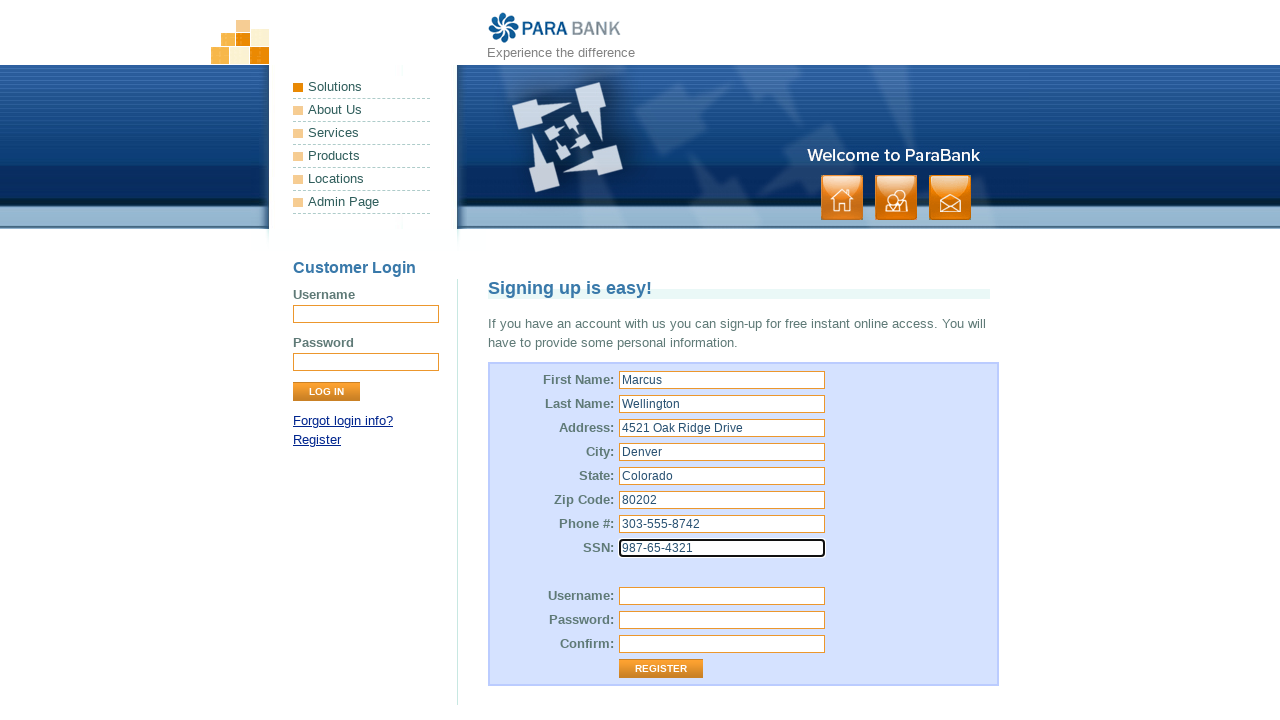

Filled username field with 'mwellington2024' on #customer\.username
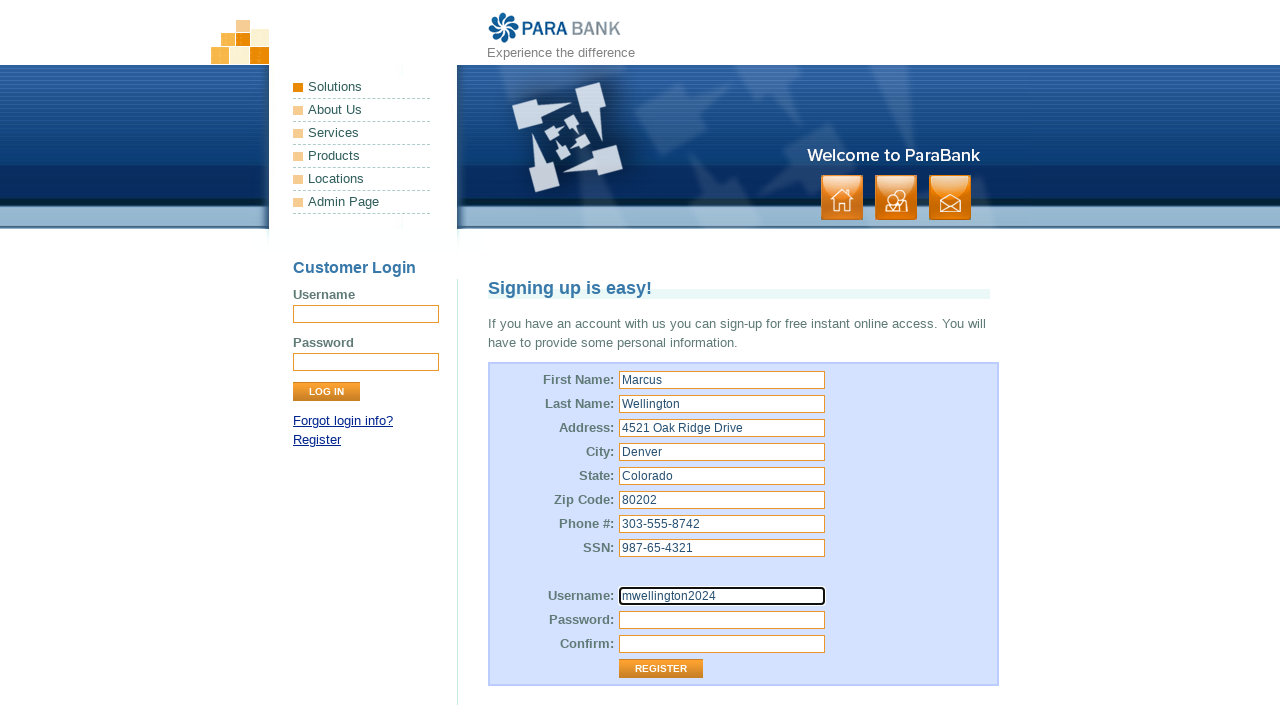

Filled password field with 'SecurePass456' on #customer\.password
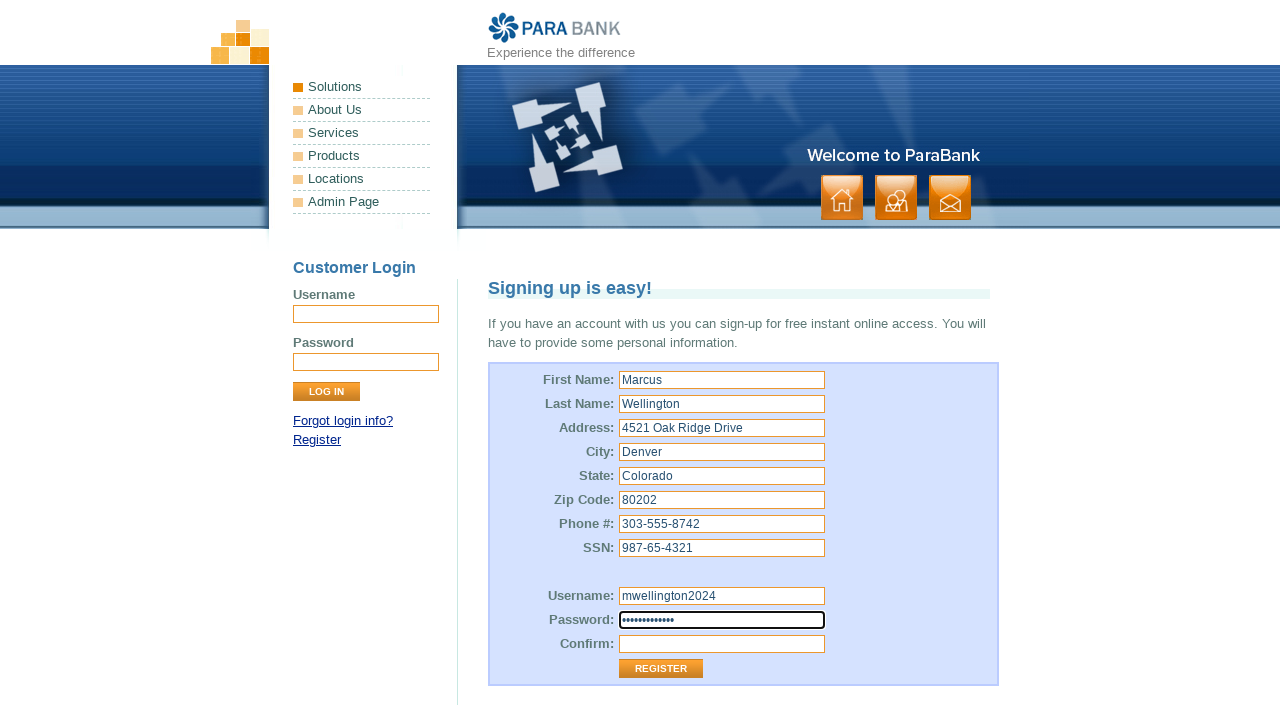

Filled repeated password field with 'SecurePass456' on #repeatedPassword
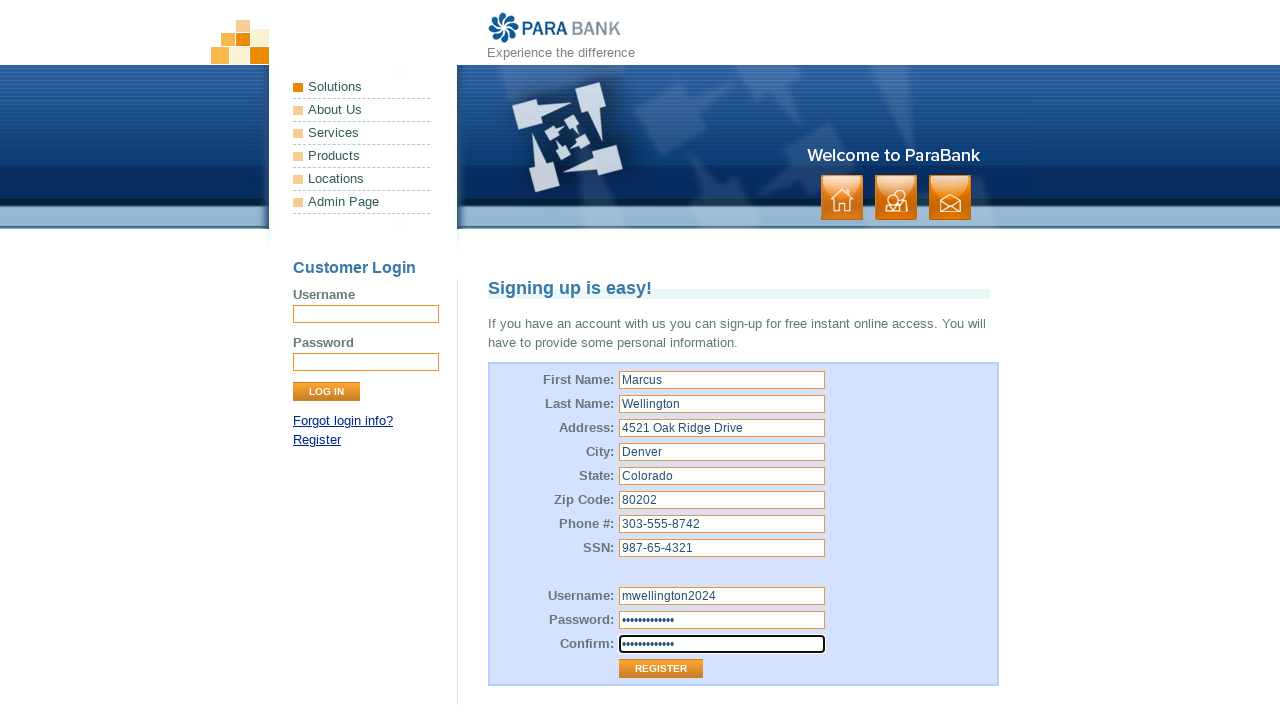

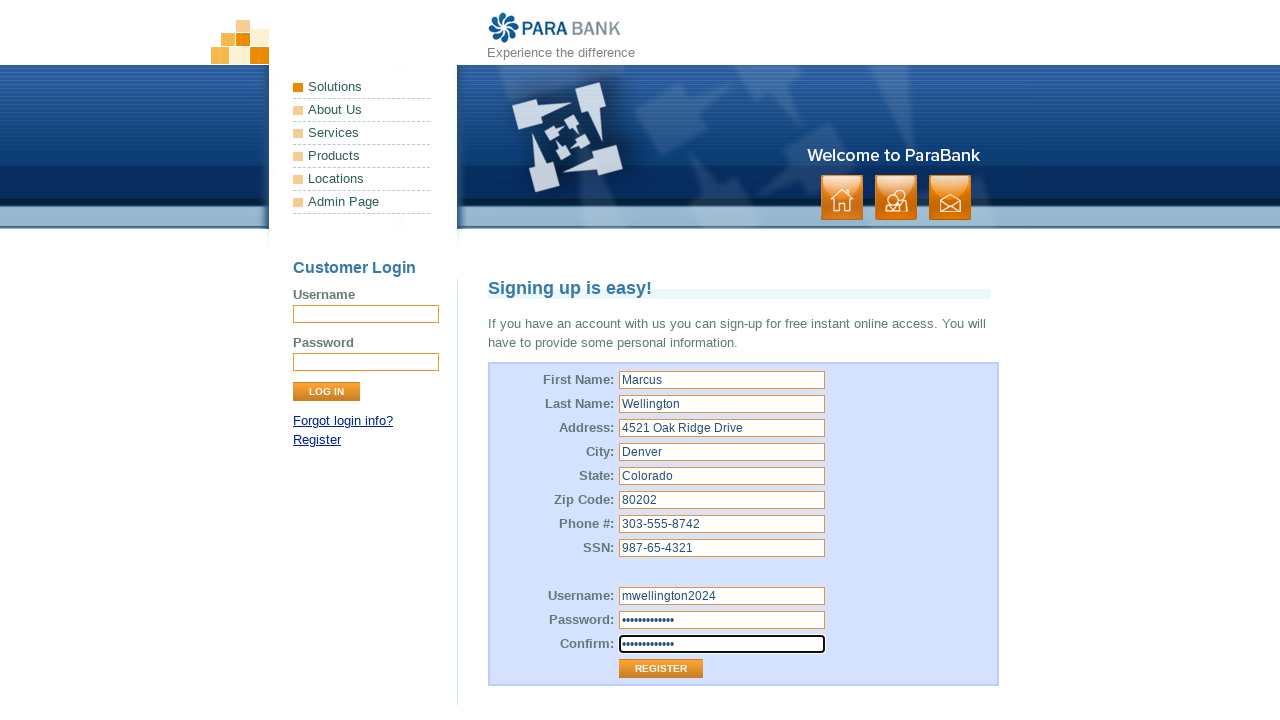